Tests repeatedly navigating to A/B Testing page and back 6 times, verifying the header is displayed each time

Starting URL: https://the-internet.herokuapp.com/

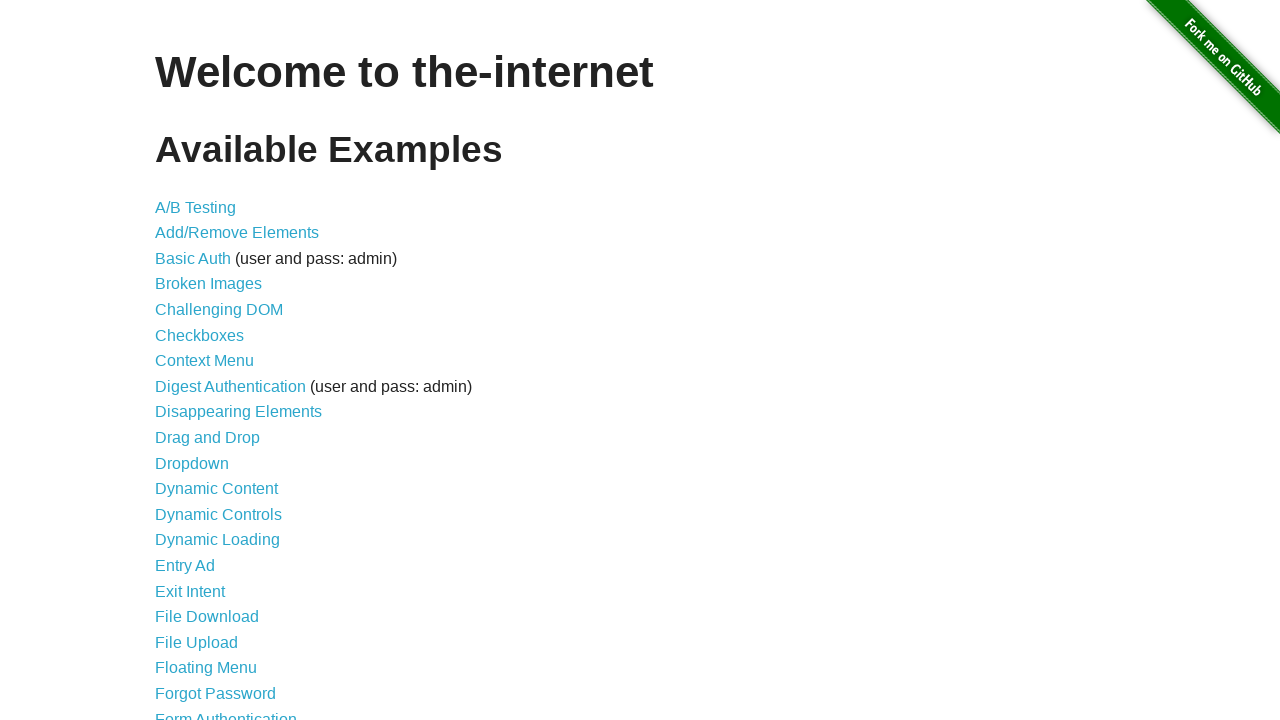

Clicked on A/B Testing link at (196, 207) on xpath=//a[contains(., 'A/B Testing')]
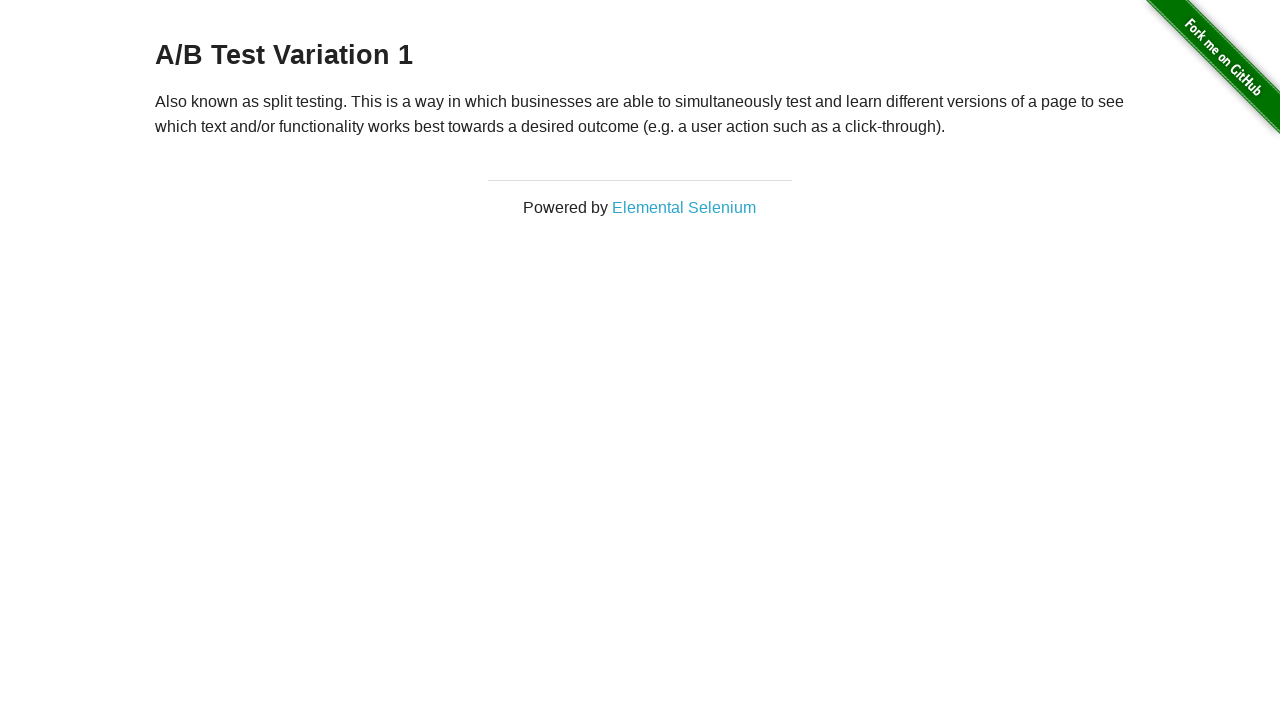

A/B Testing page header loaded and is visible
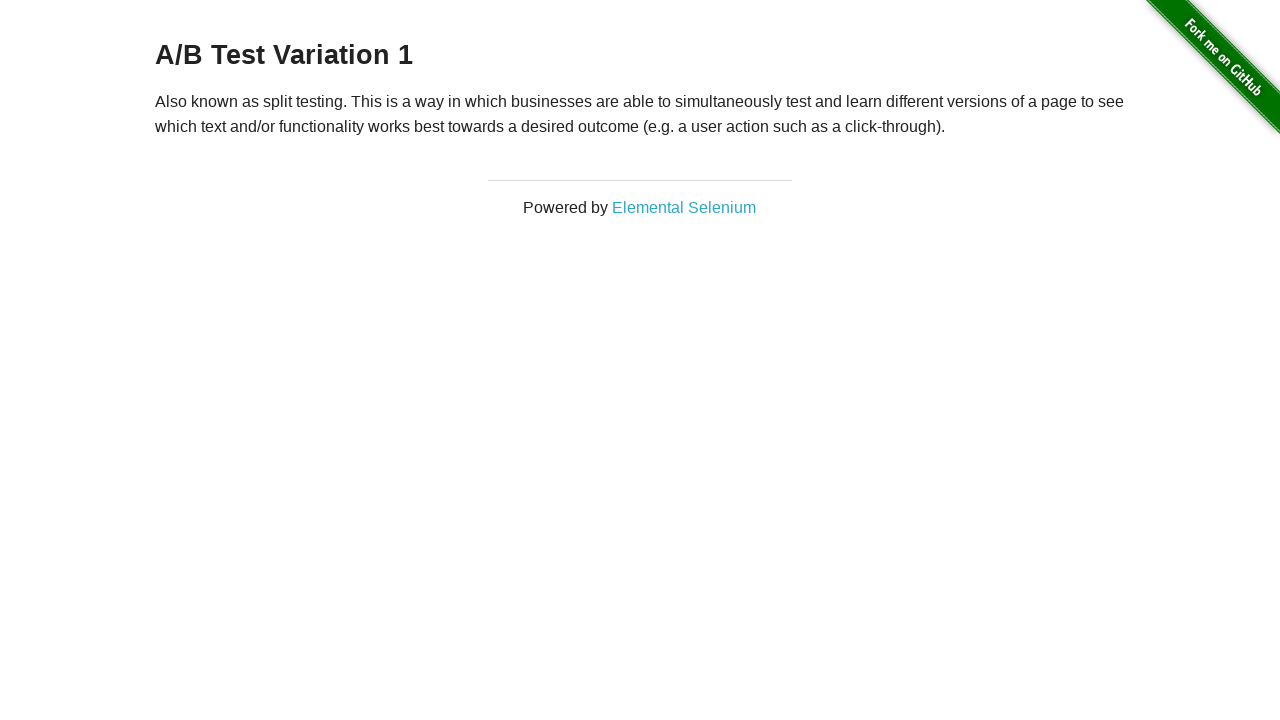

Verified header contains 'A/B Test' text
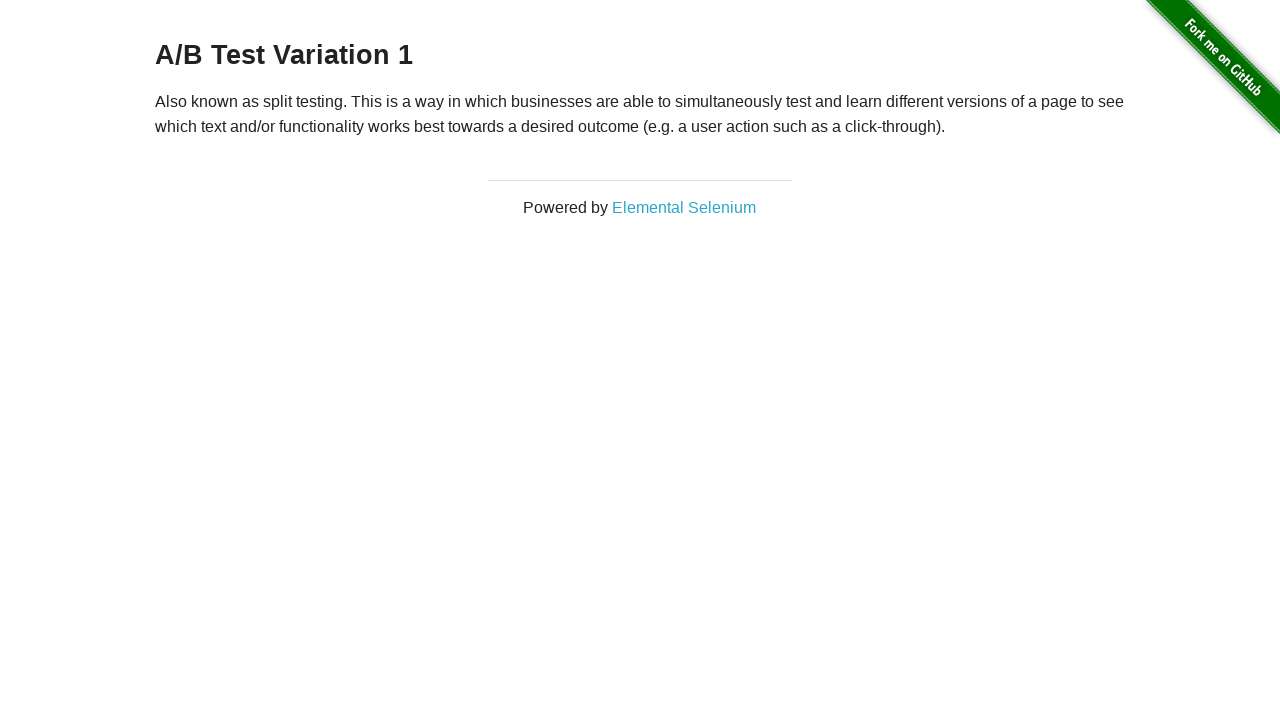

Navigated back to main page
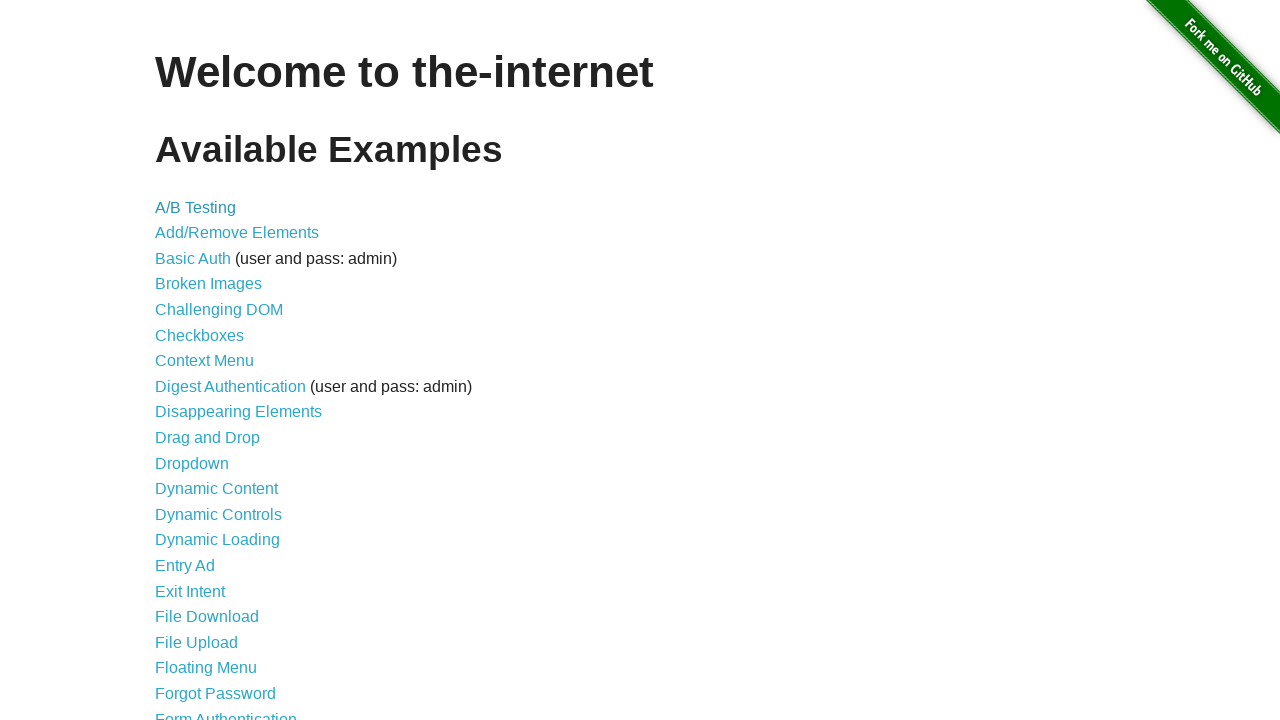

Main page load state completed
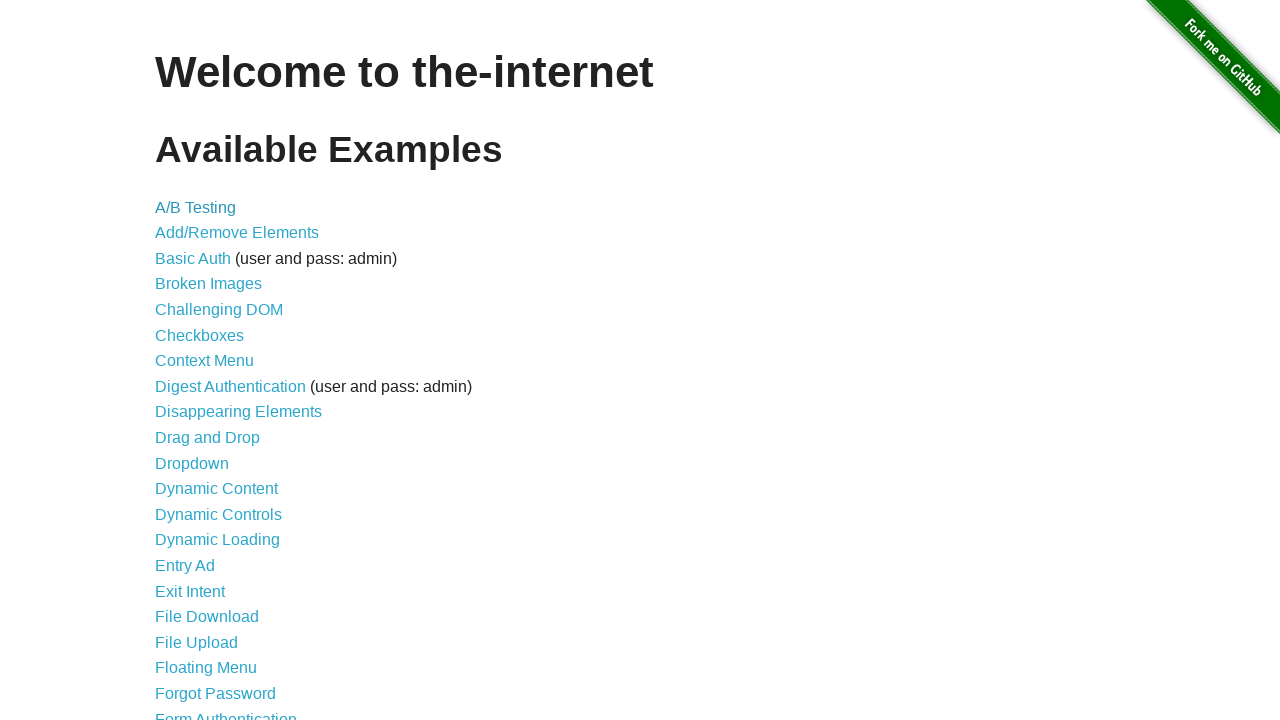

Clicked on A/B Testing link at (196, 207) on xpath=//a[contains(., 'A/B Testing')]
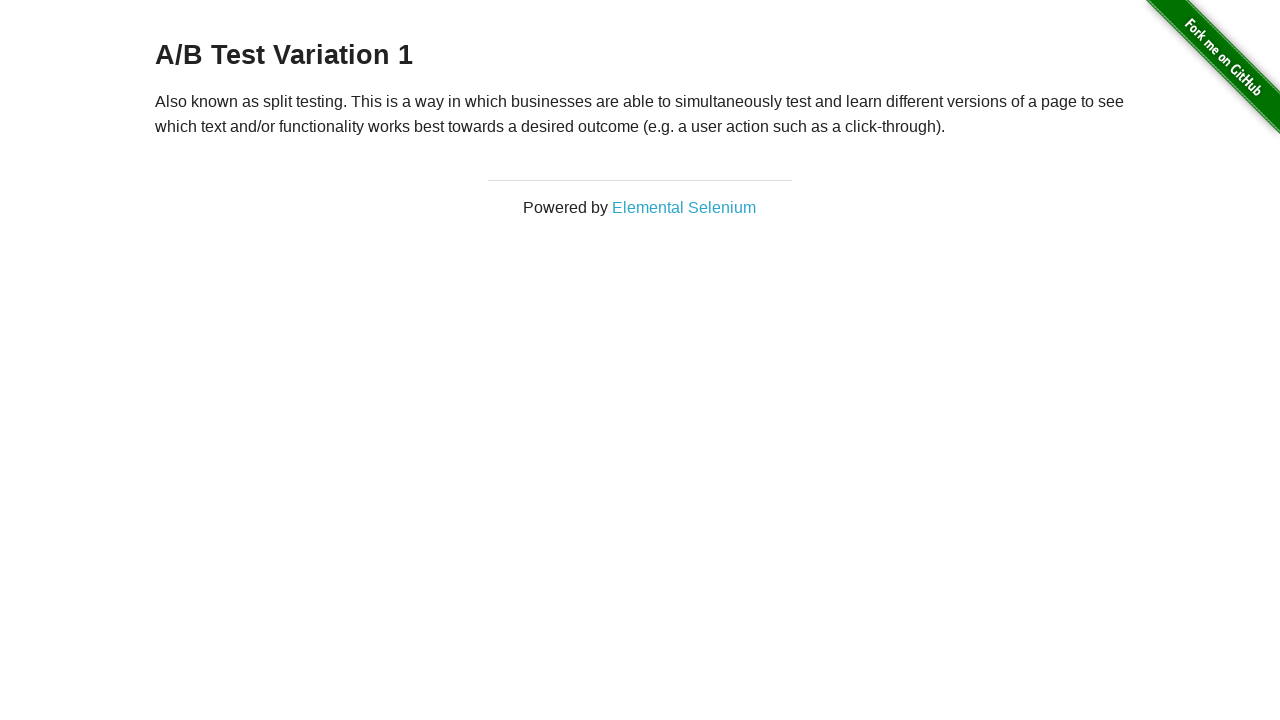

A/B Testing page header loaded and is visible
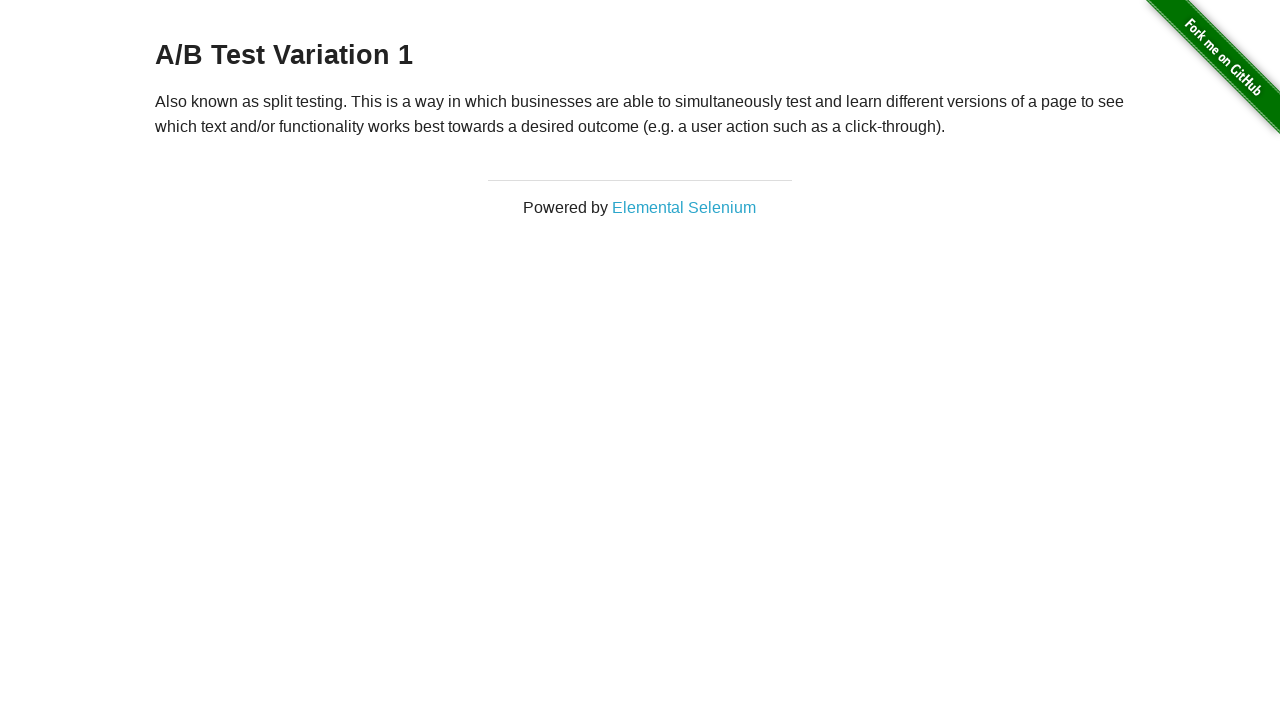

Verified header contains 'A/B Test' text
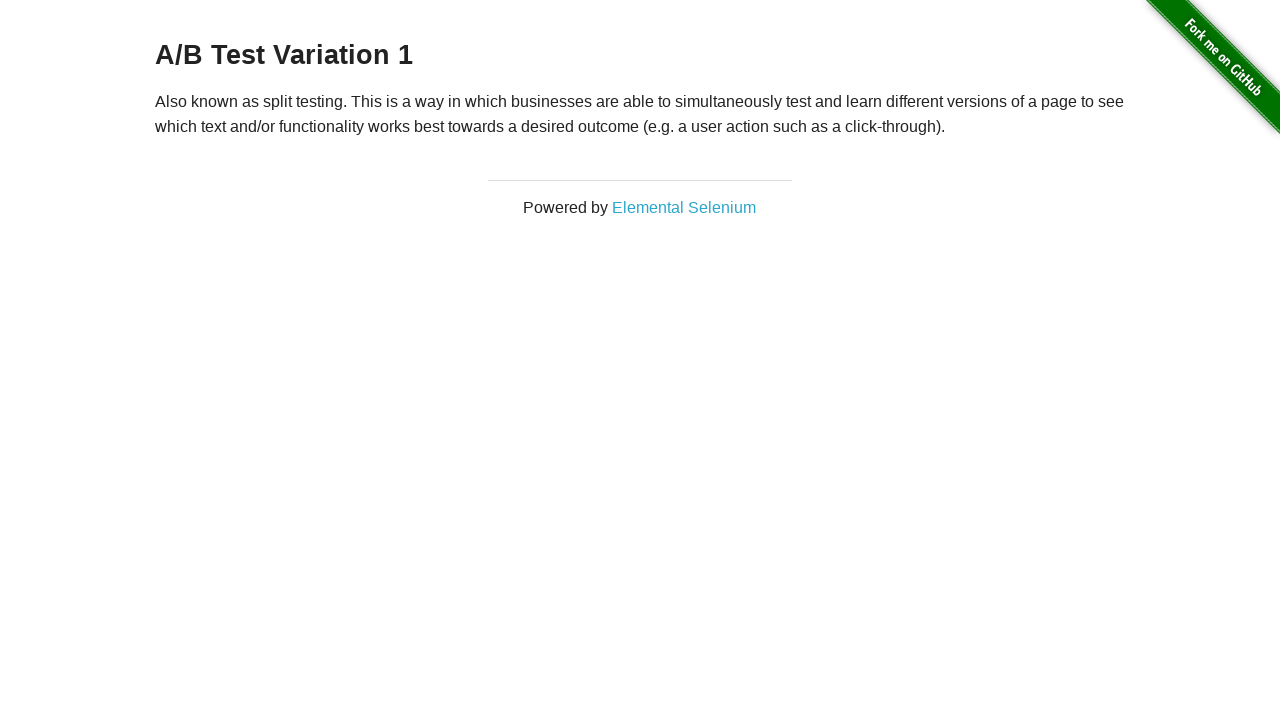

Navigated back to main page
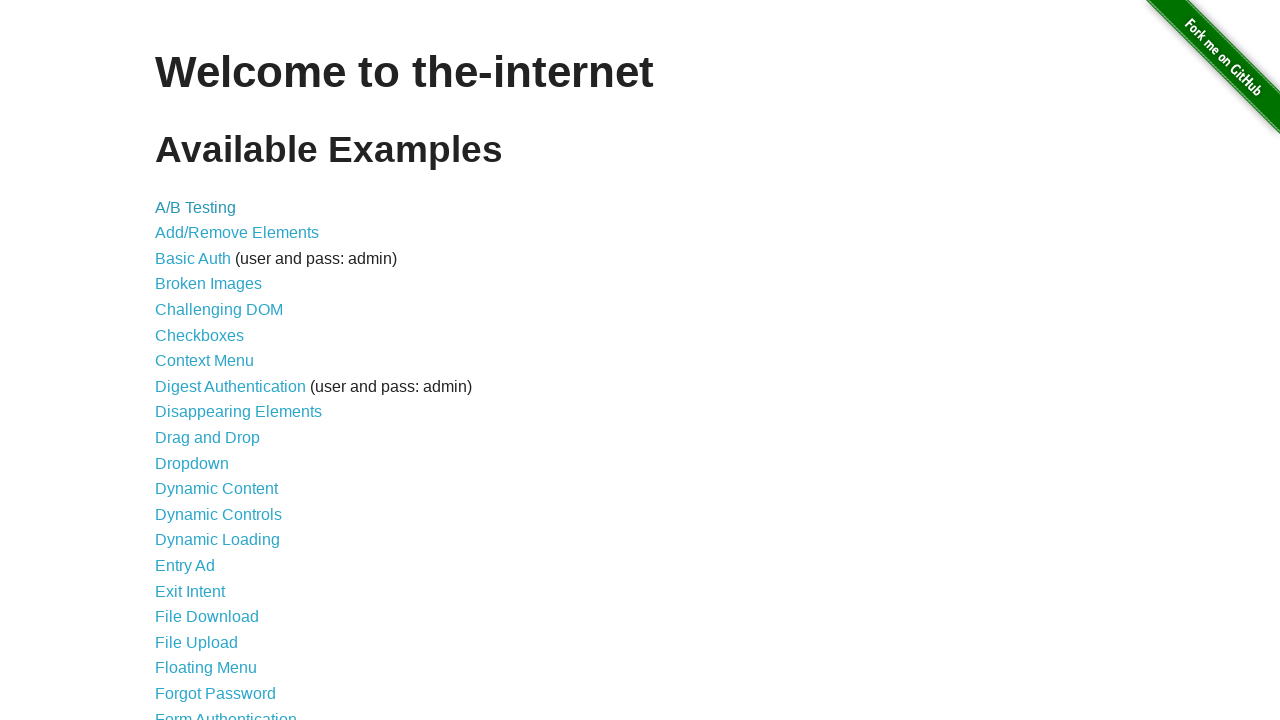

Main page load state completed
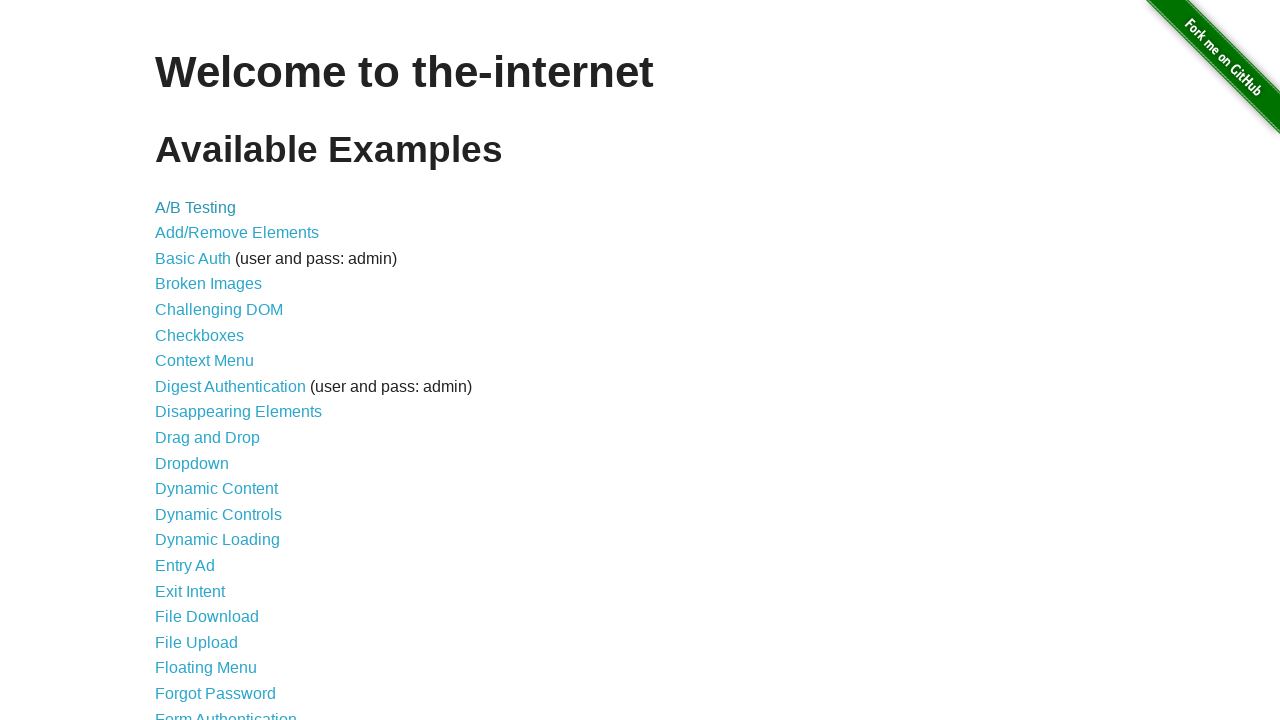

Clicked on A/B Testing link at (196, 207) on xpath=//a[contains(., 'A/B Testing')]
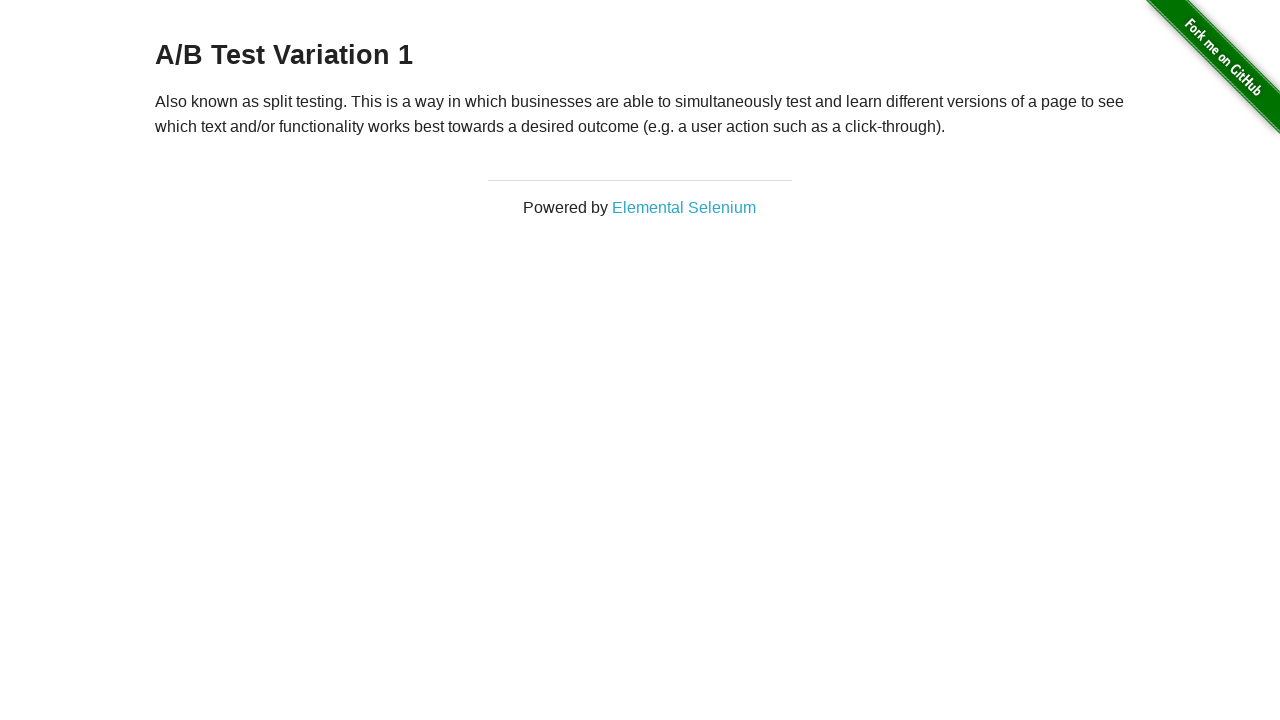

A/B Testing page header loaded and is visible
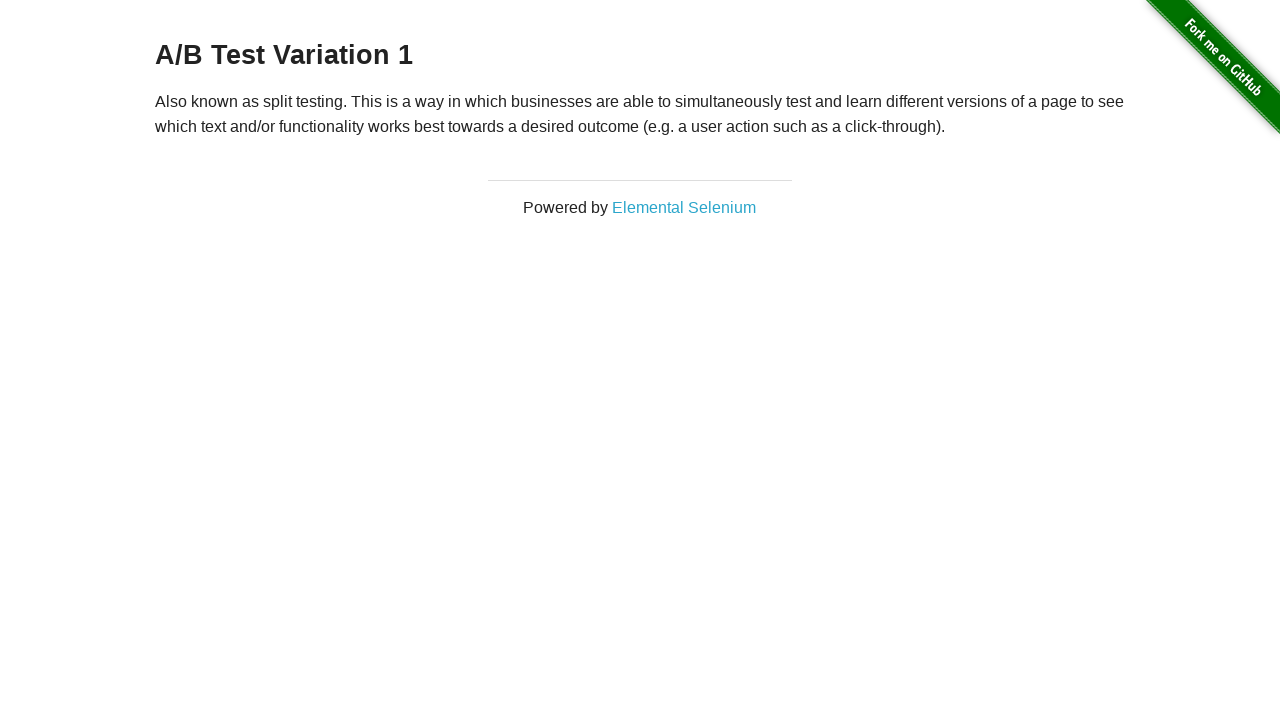

Verified header contains 'A/B Test' text
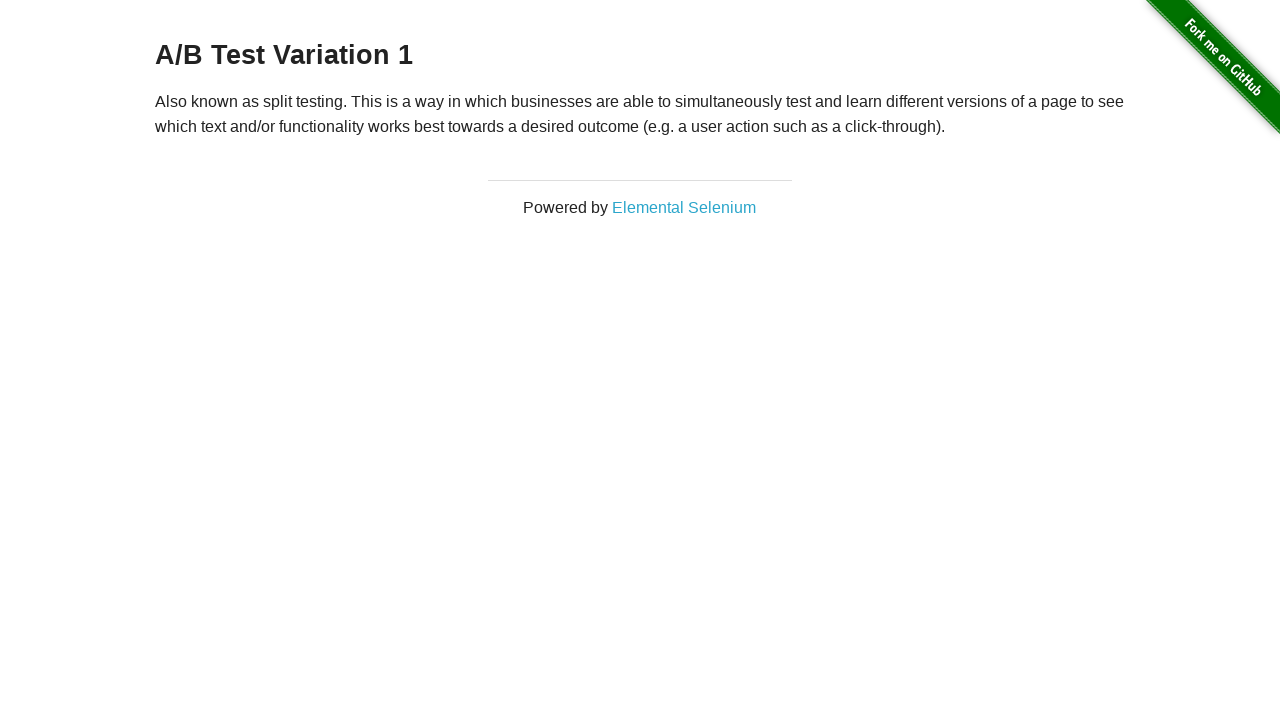

Navigated back to main page
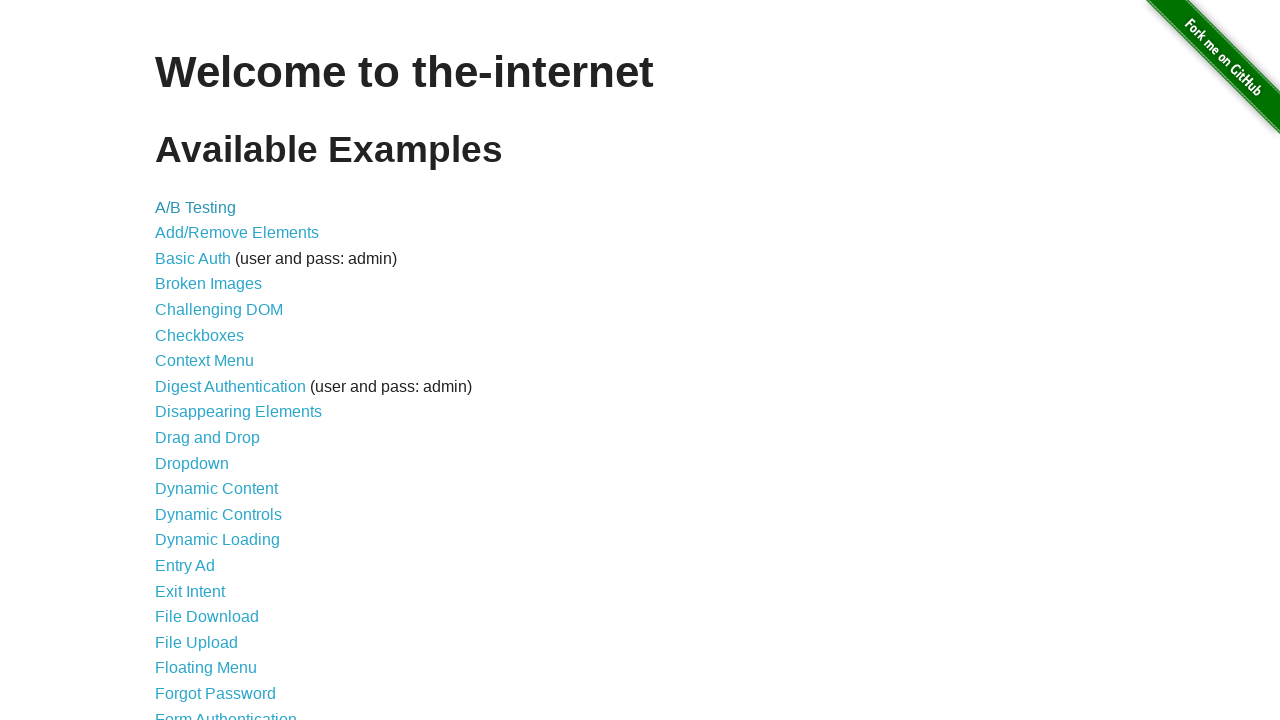

Main page load state completed
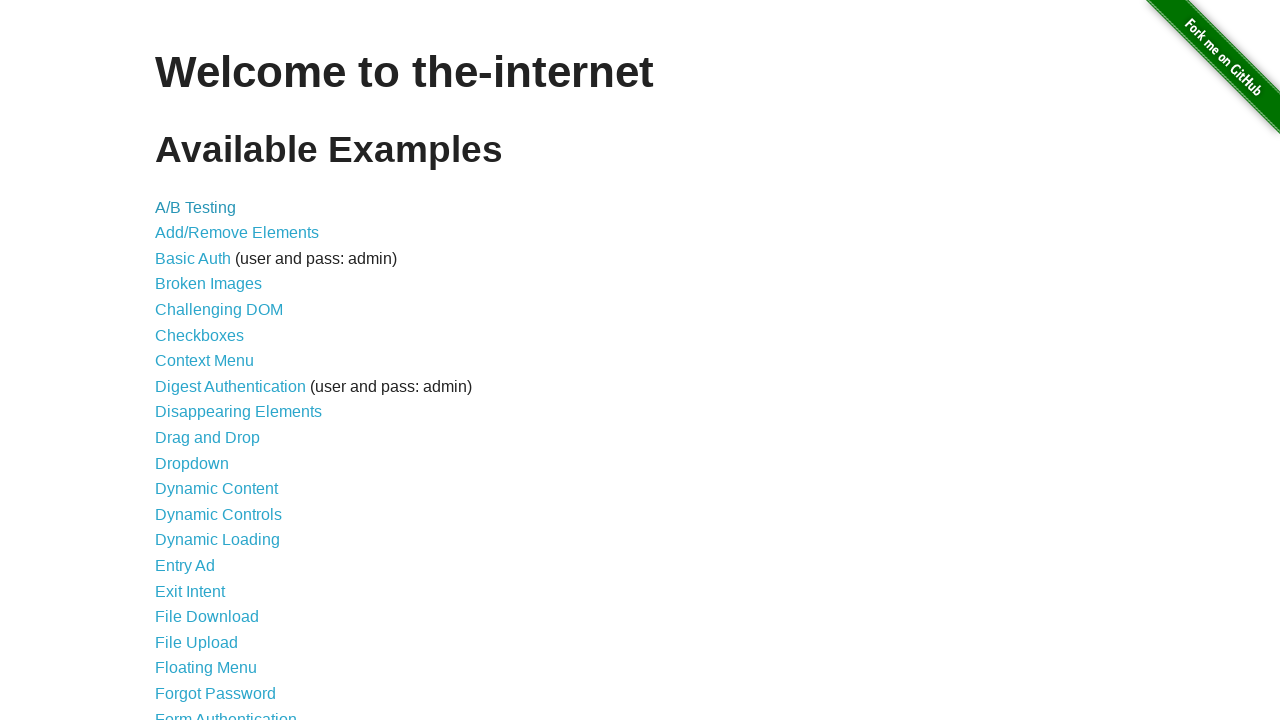

Clicked on A/B Testing link at (196, 207) on xpath=//a[contains(., 'A/B Testing')]
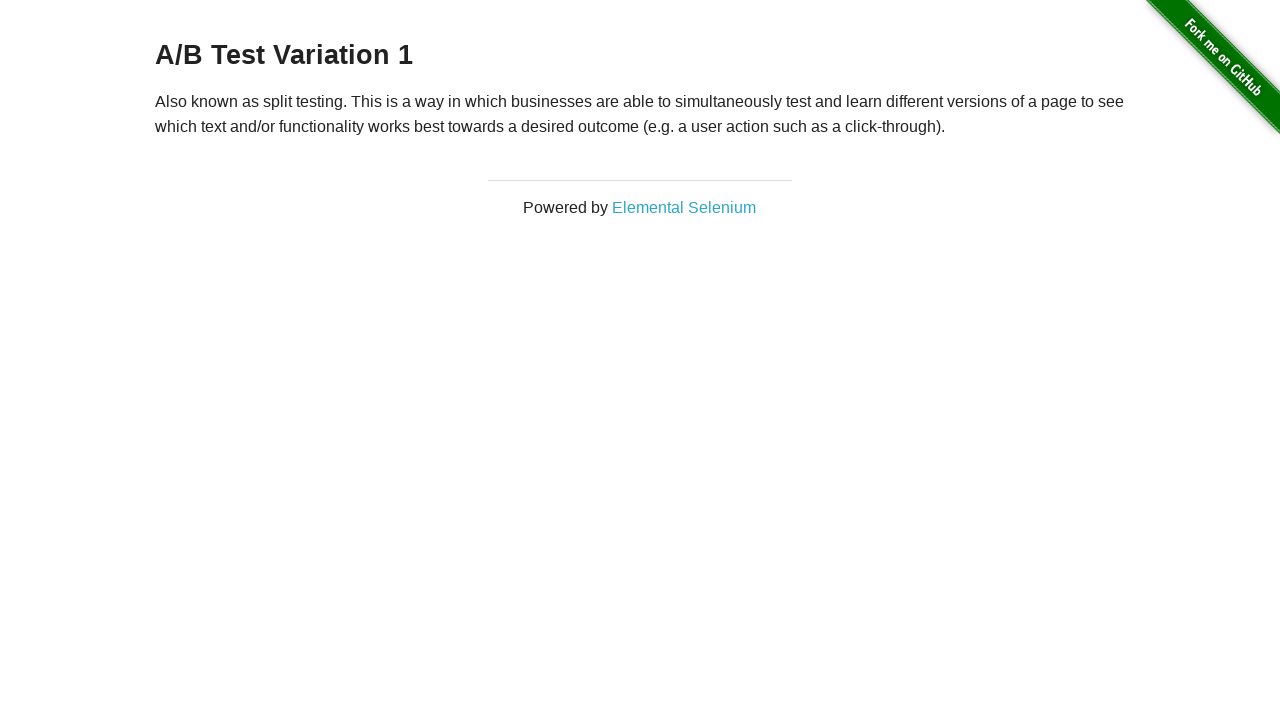

A/B Testing page header loaded and is visible
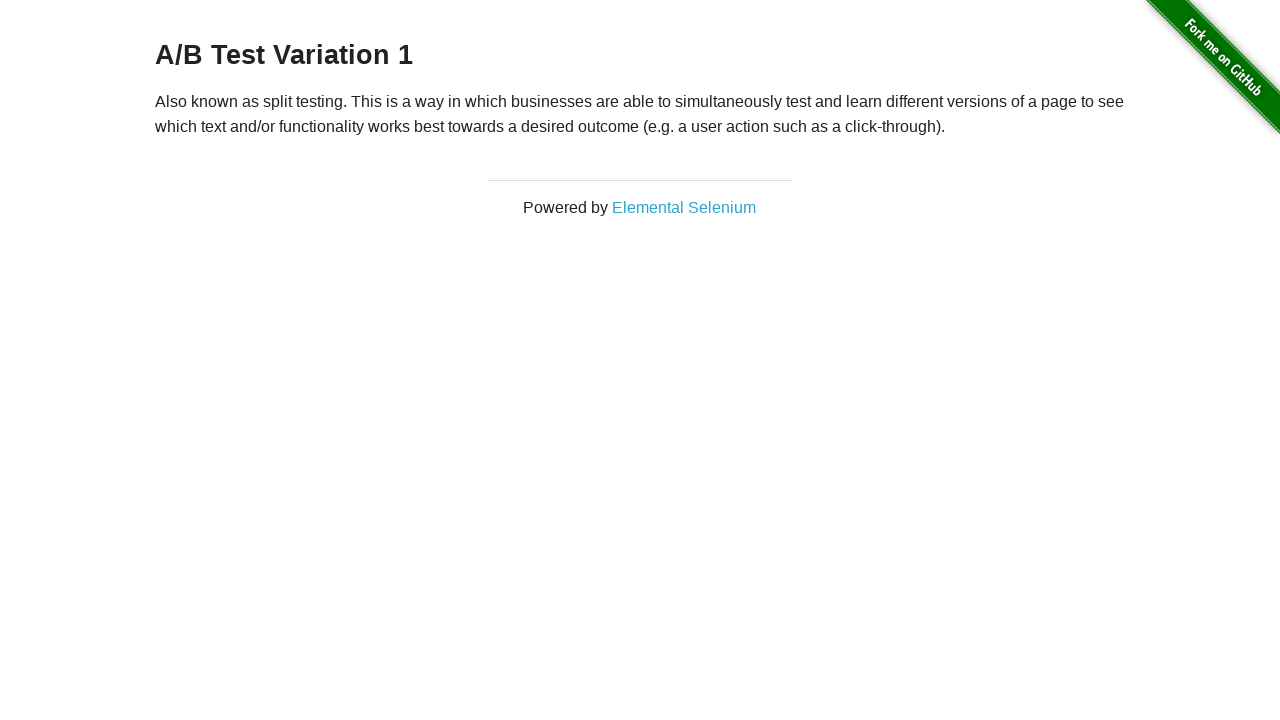

Verified header contains 'A/B Test' text
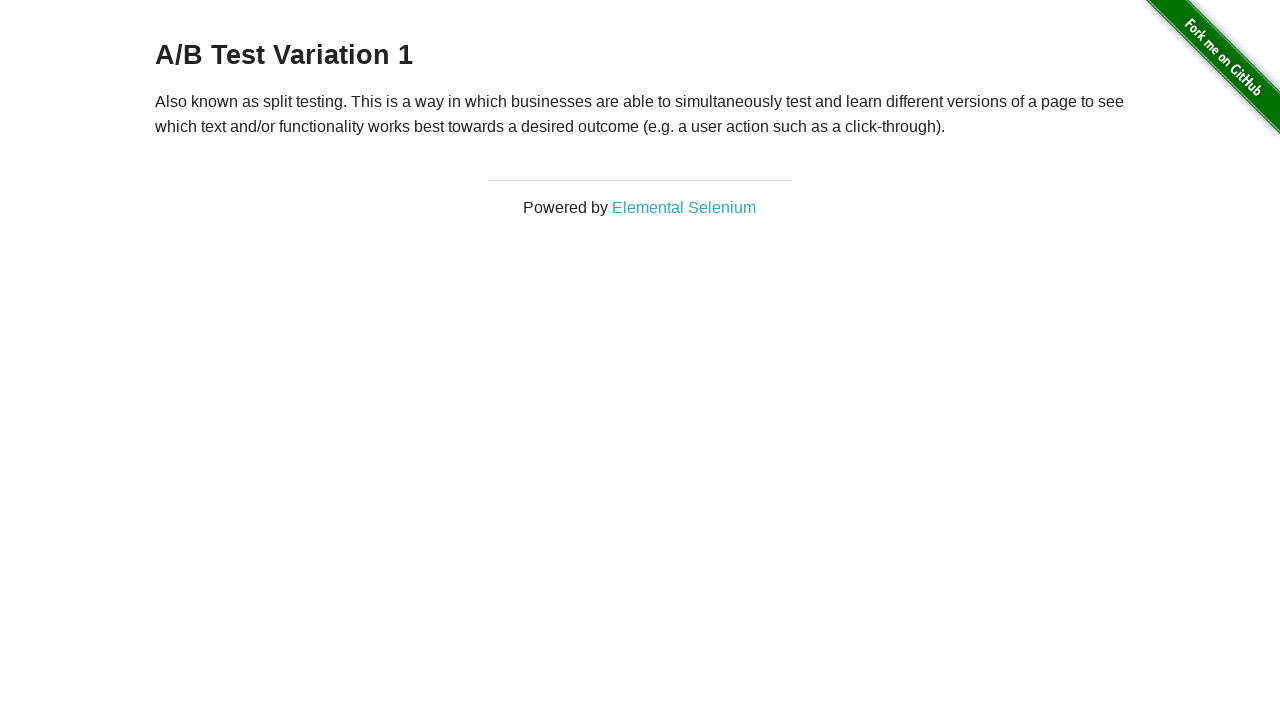

Navigated back to main page
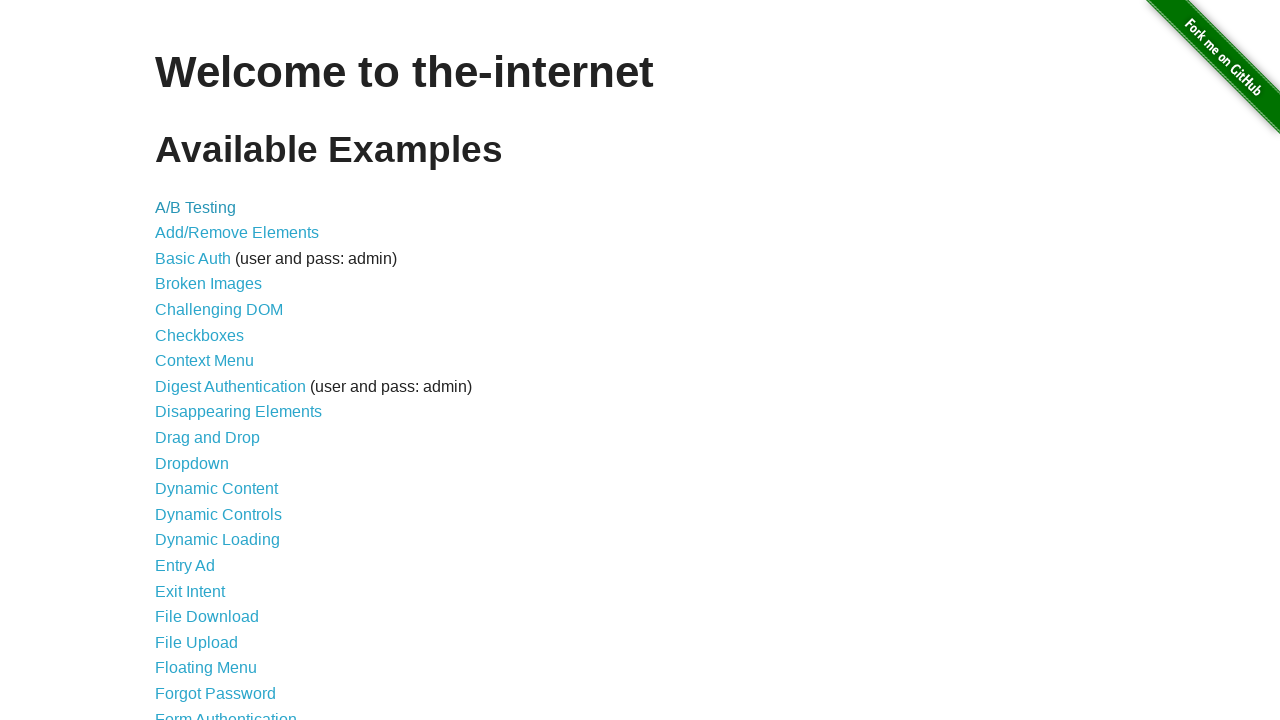

Main page load state completed
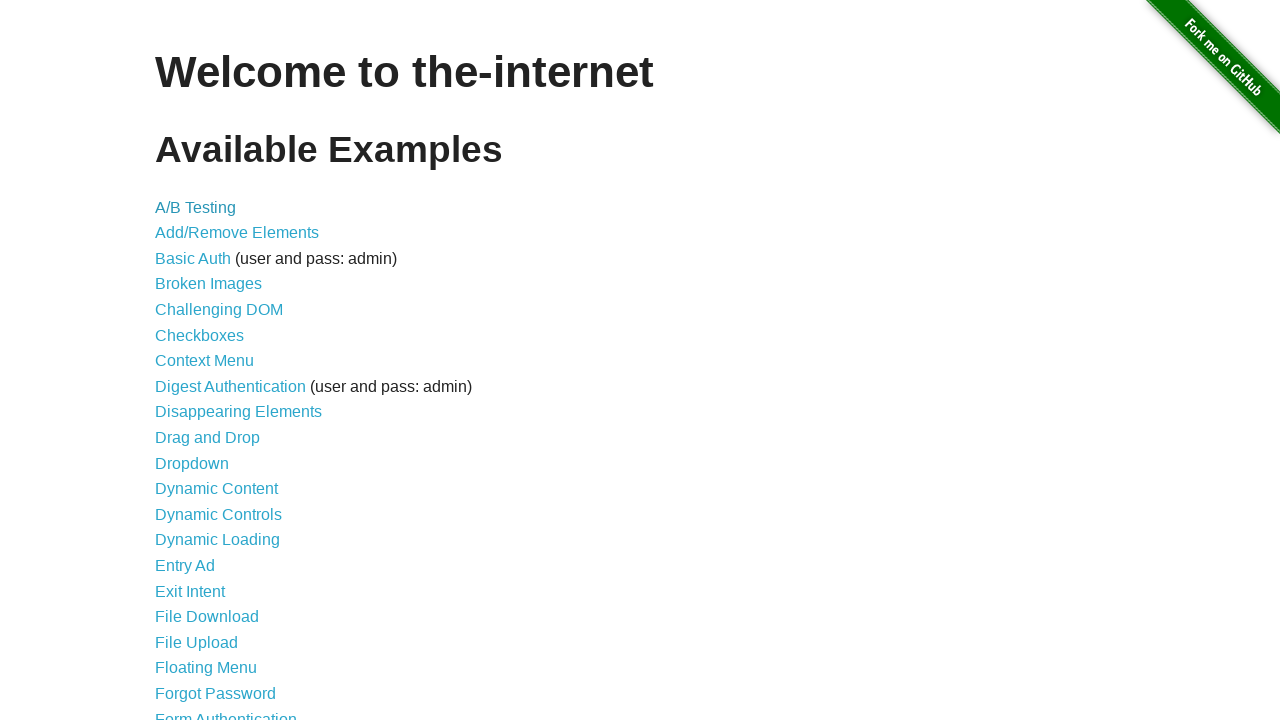

Clicked on A/B Testing link at (196, 207) on xpath=//a[contains(., 'A/B Testing')]
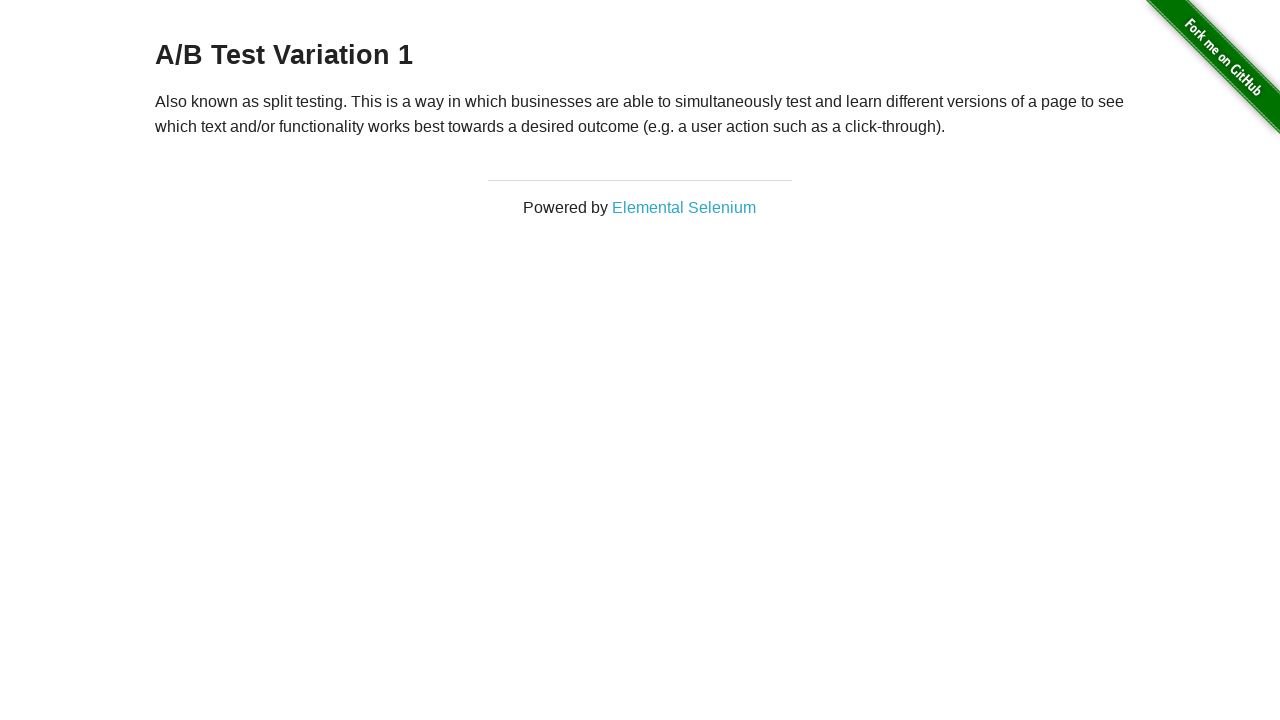

A/B Testing page header loaded and is visible
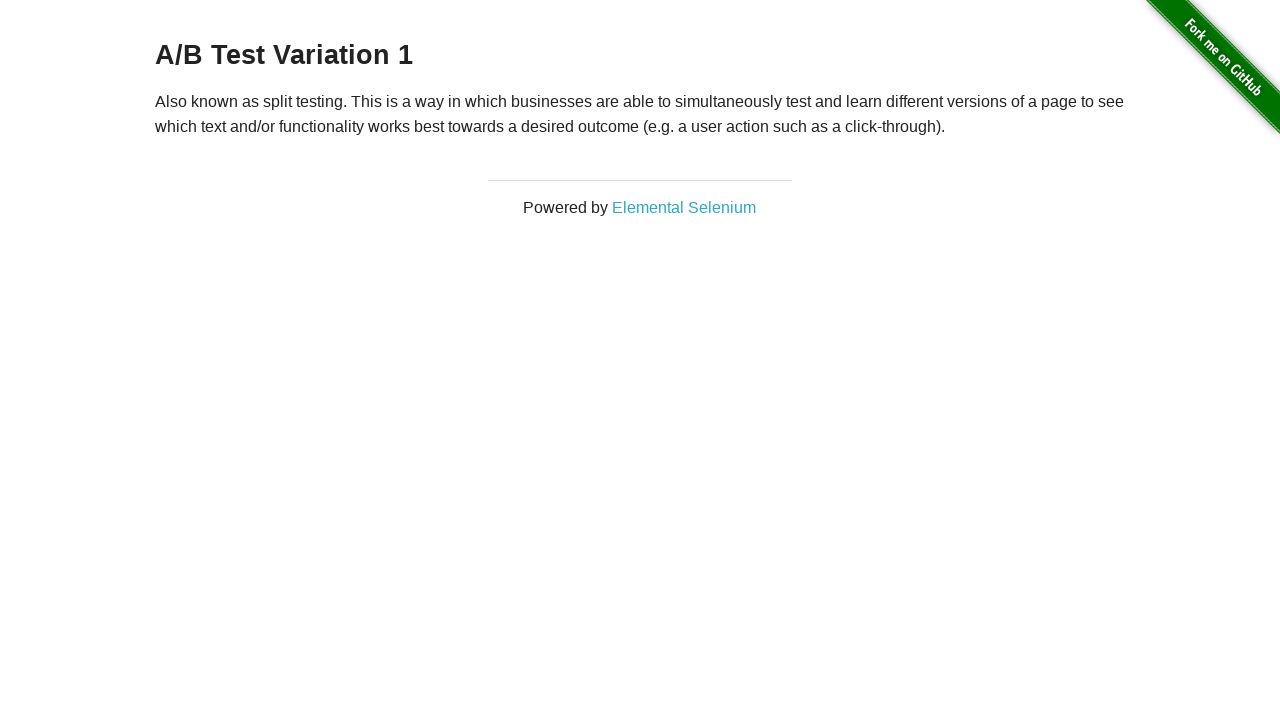

Verified header contains 'A/B Test' text
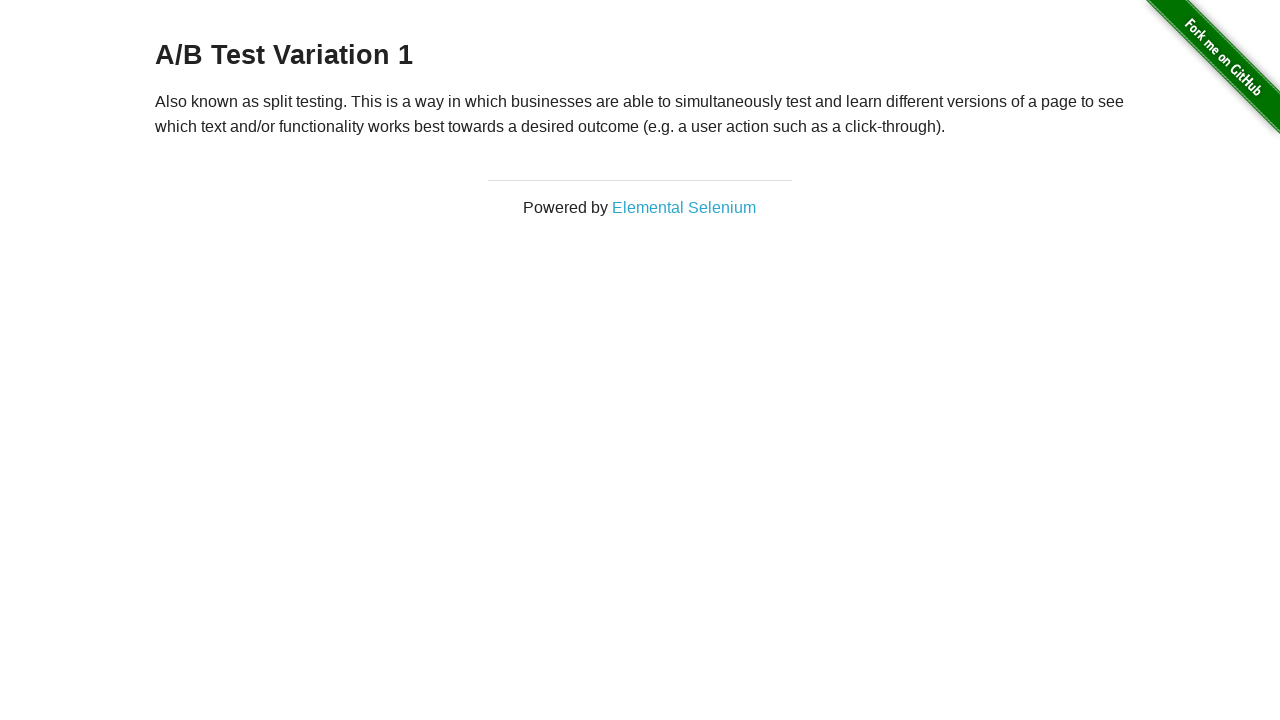

Navigated back to main page
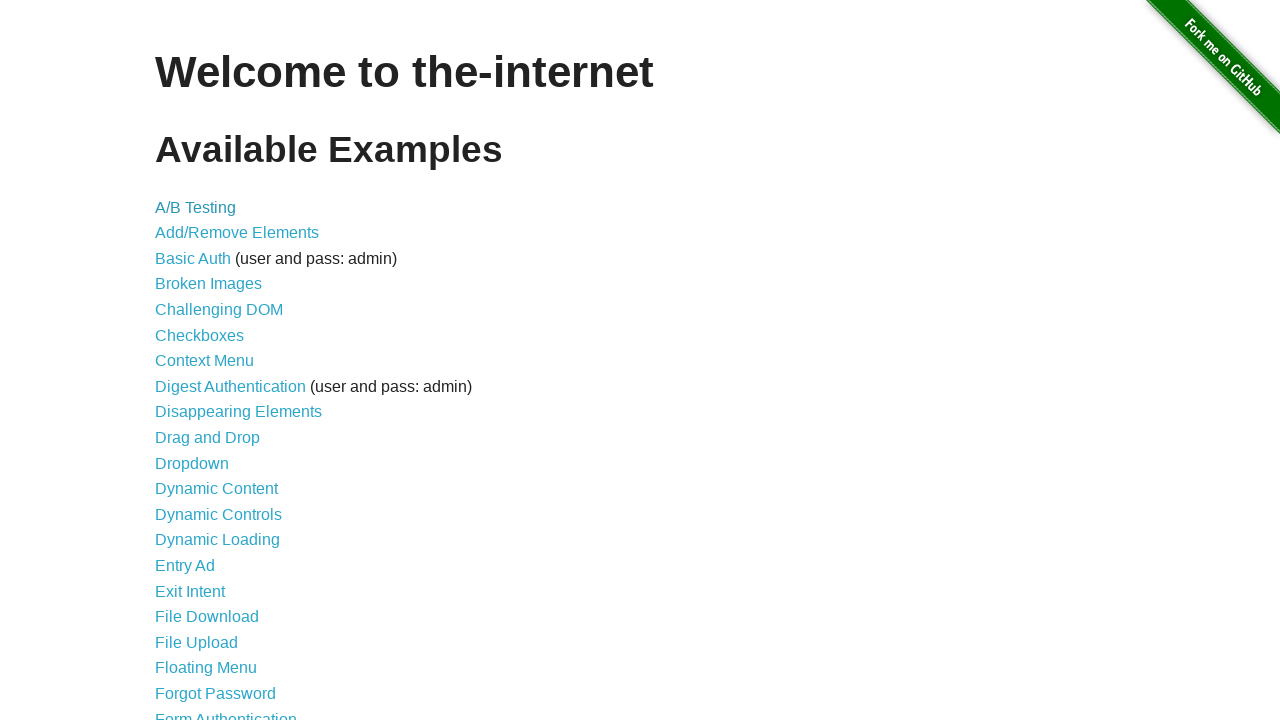

Main page load state completed
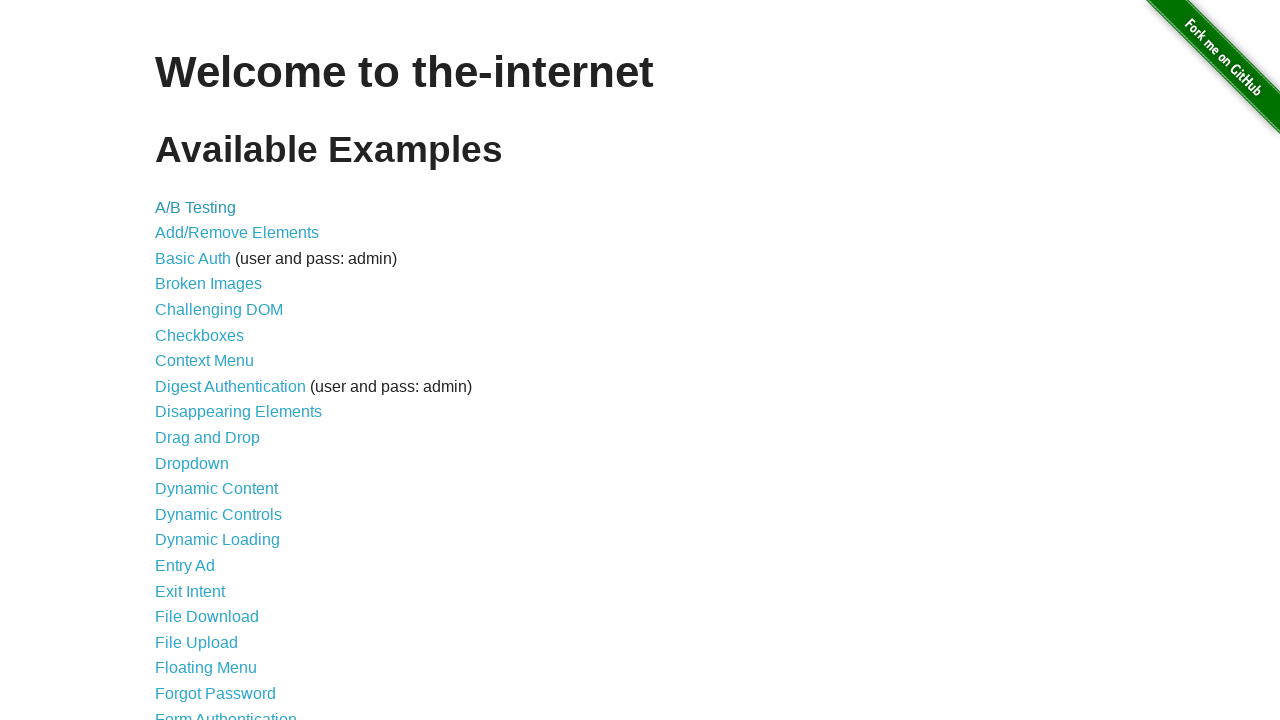

Clicked on A/B Testing link at (196, 207) on xpath=//a[contains(., 'A/B Testing')]
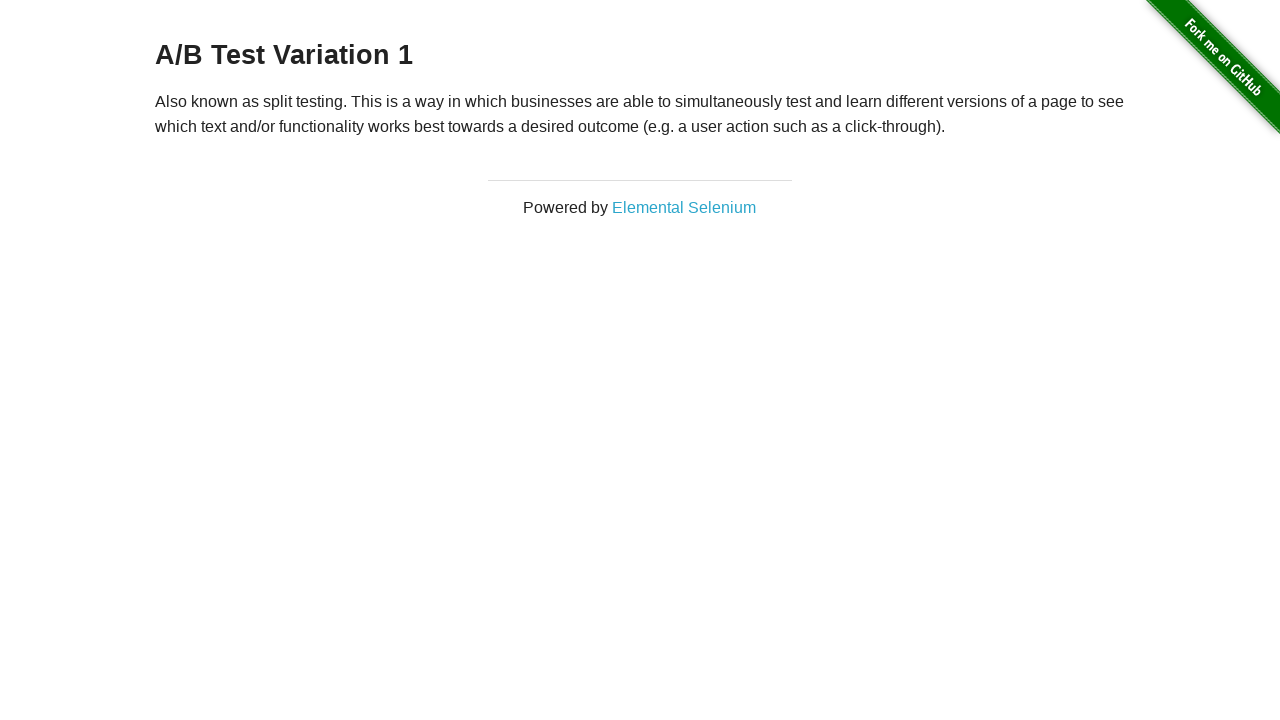

A/B Testing page header loaded and is visible
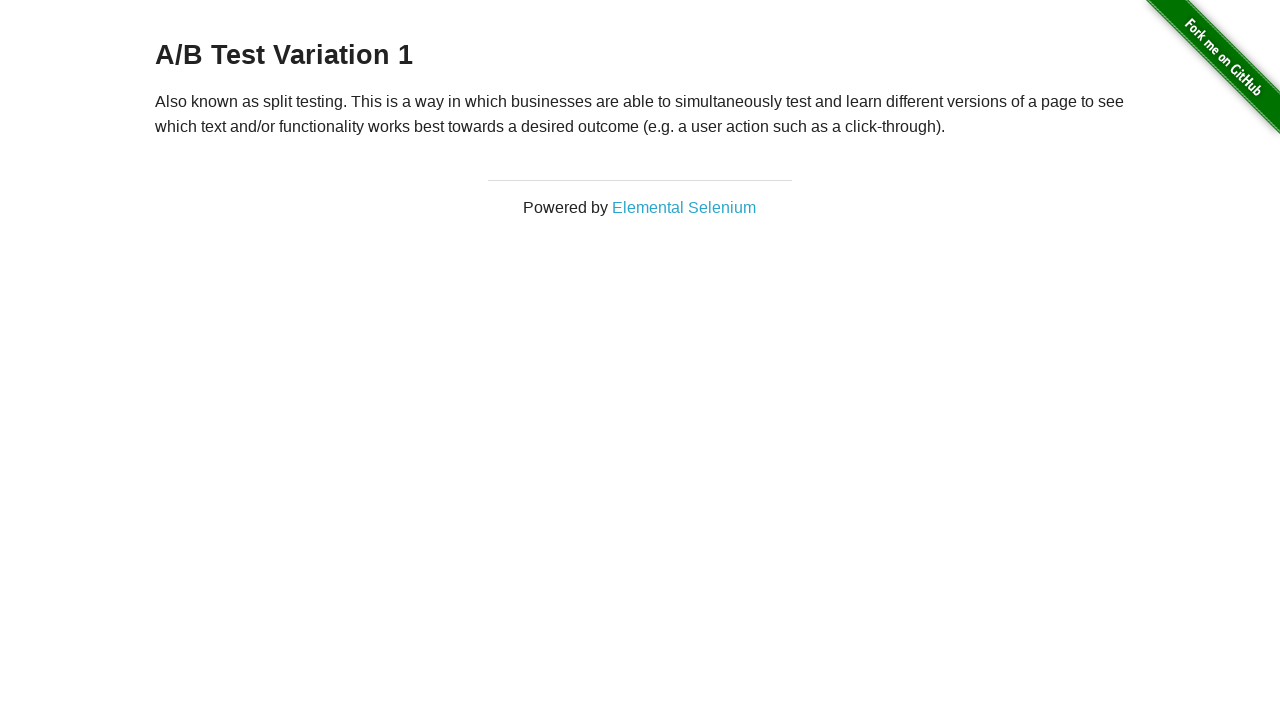

Verified header contains 'A/B Test' text
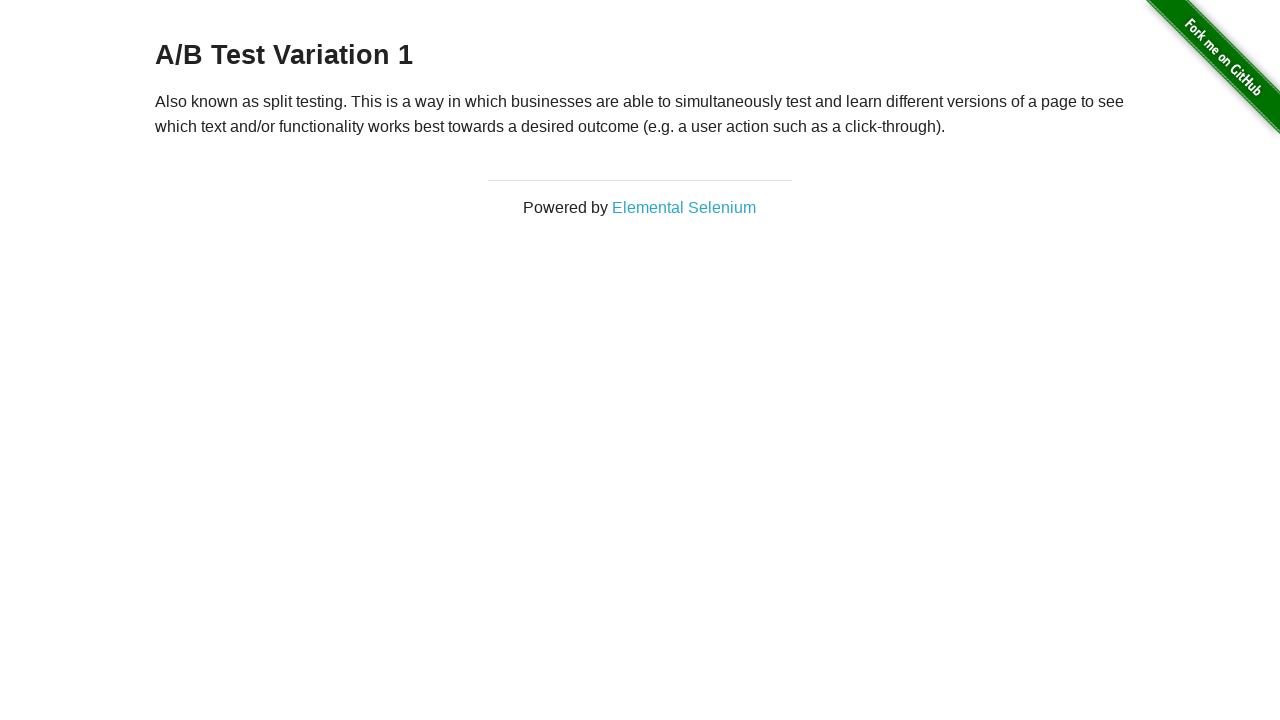

Navigated back to main page
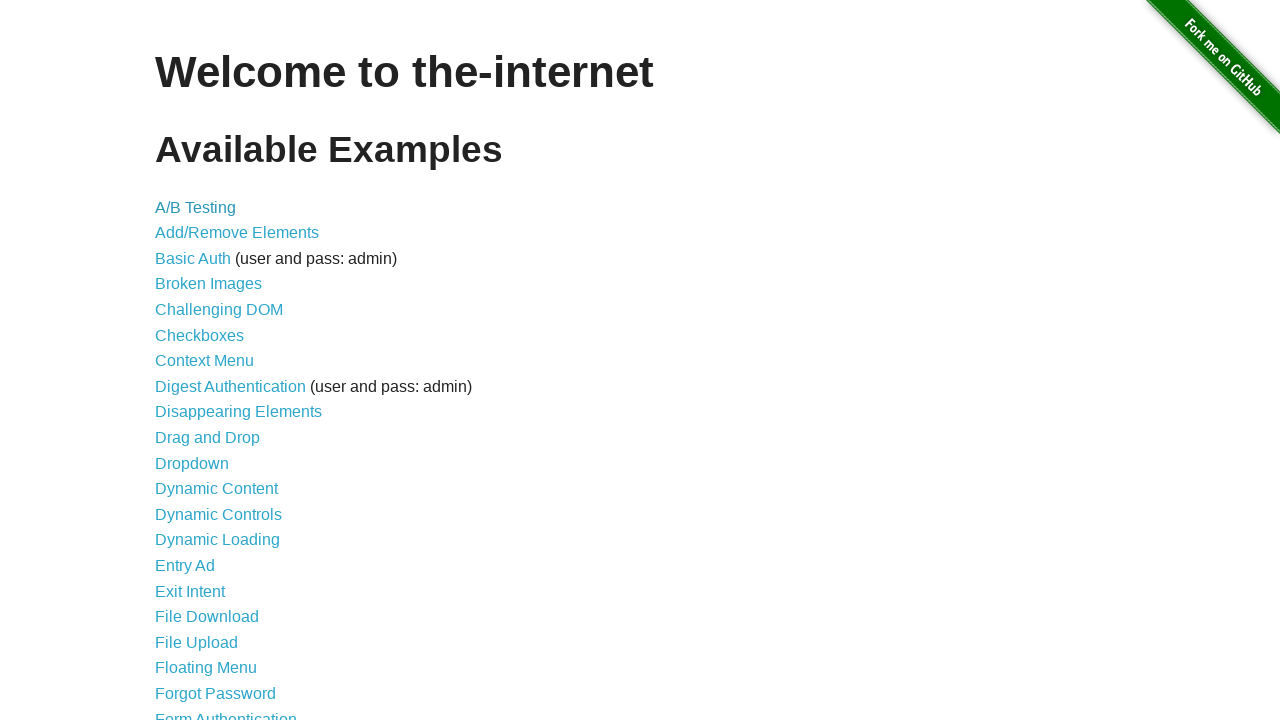

Main page load state completed
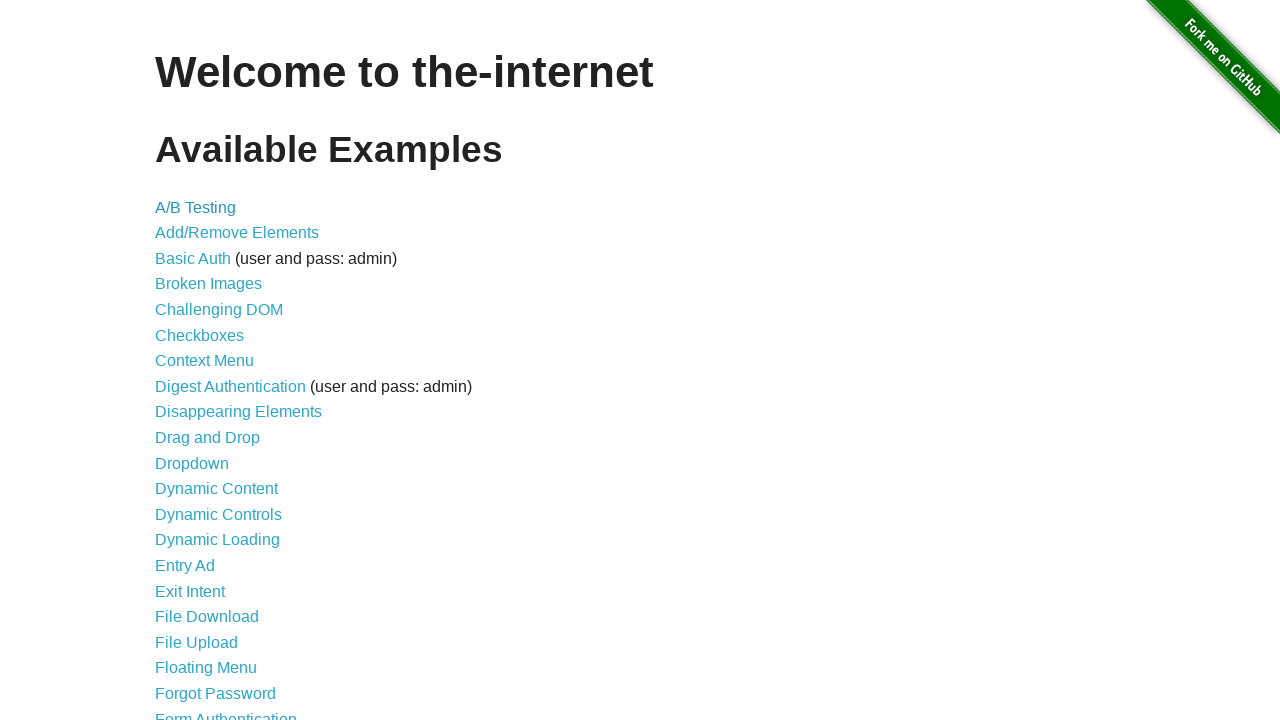

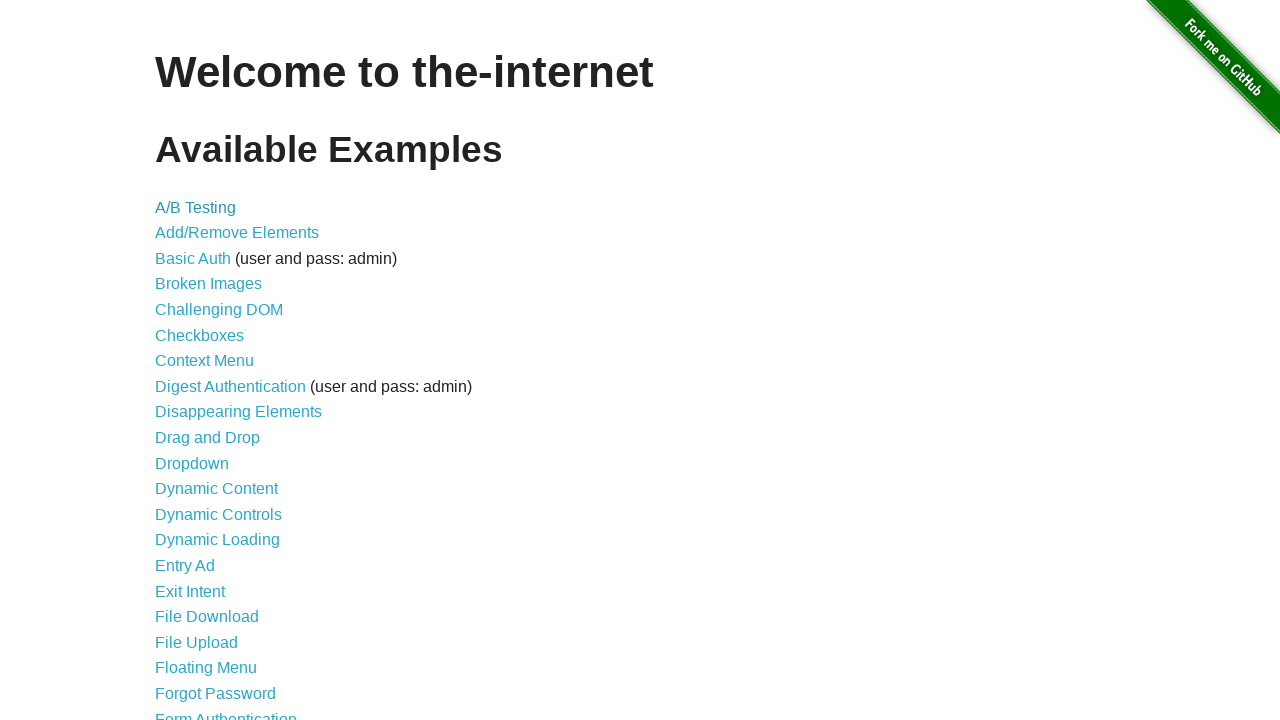